Tests scrolling to elements and filling form fields on a scroll practice page by entering a name and date

Starting URL: https://formy-project.herokuapp.com/scroll

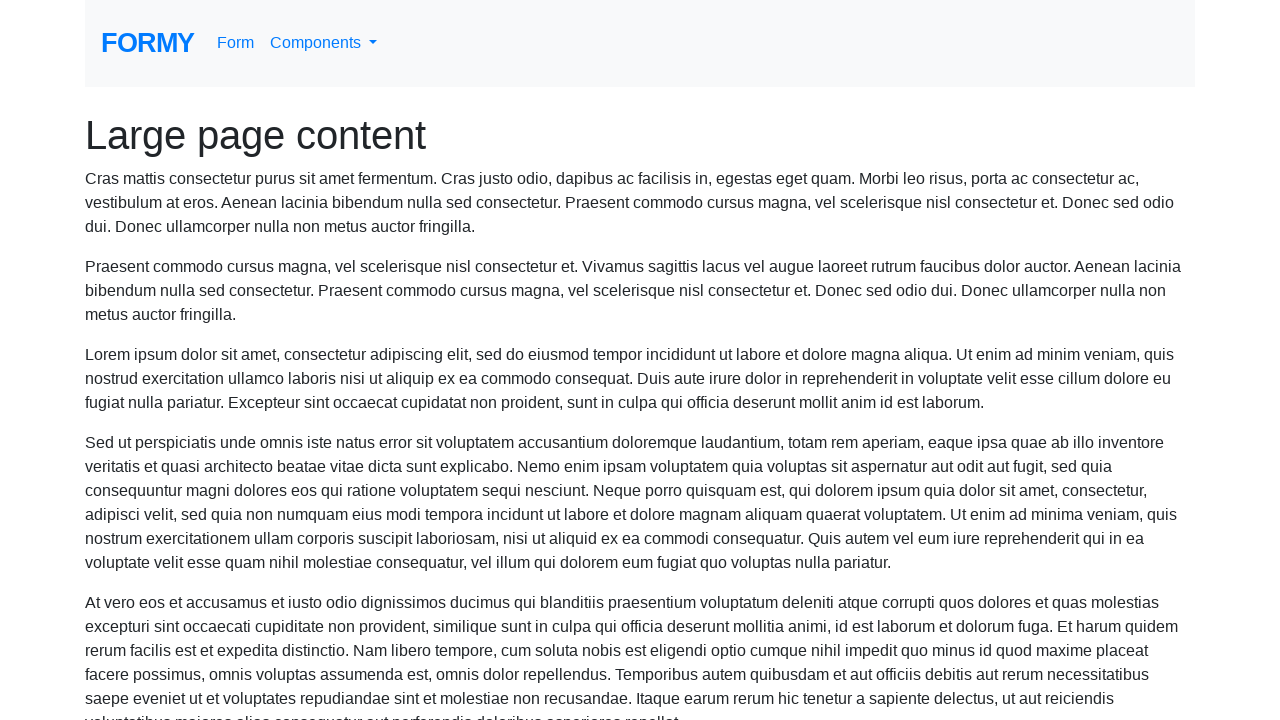

Located the name field element
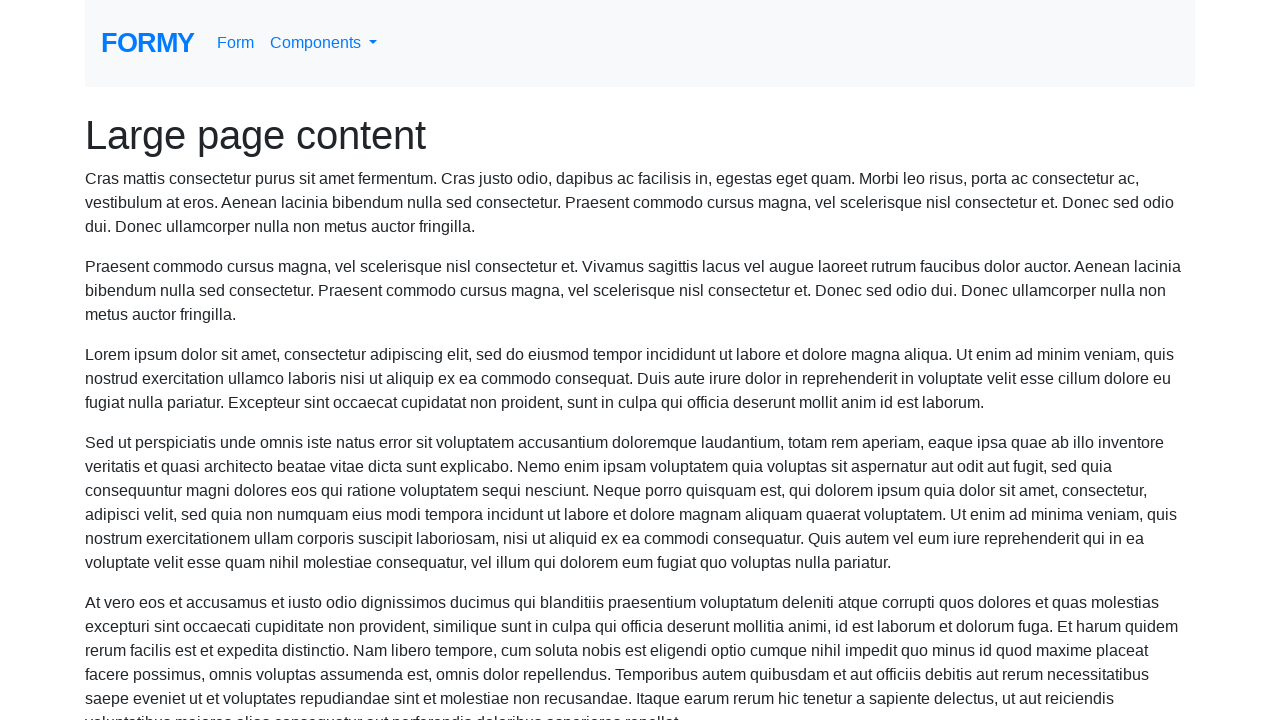

Scrolled to the name field
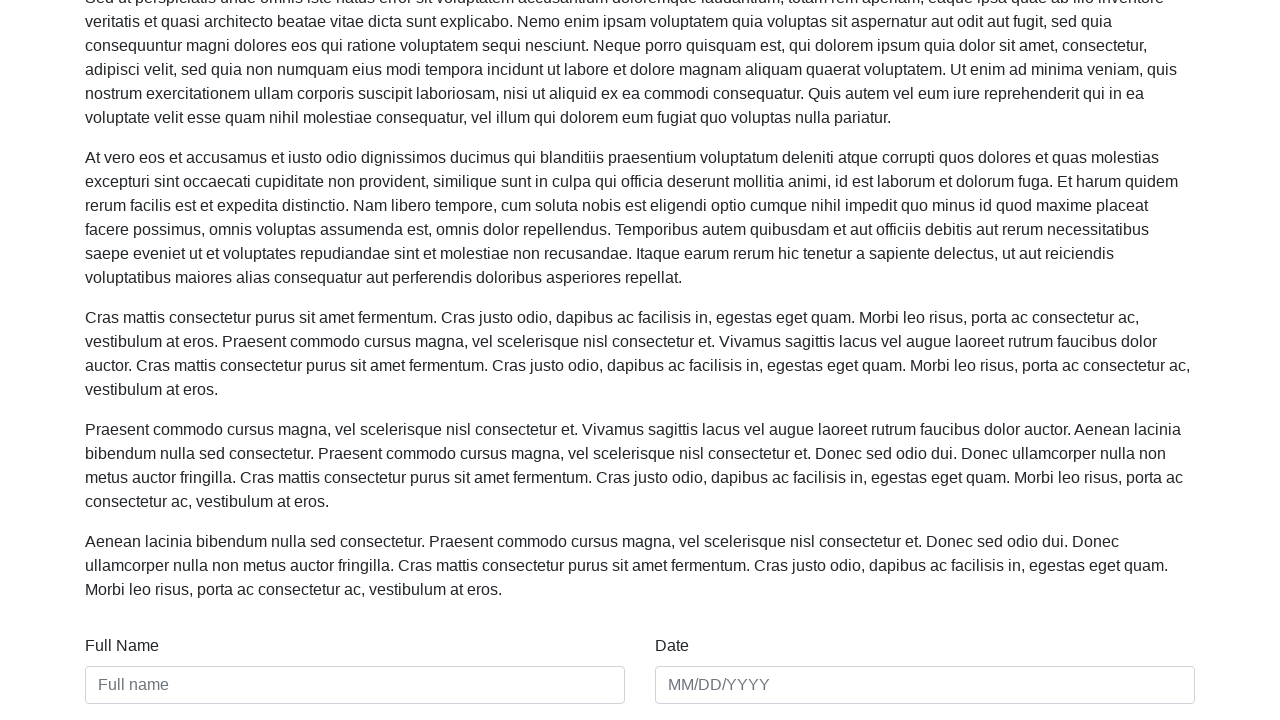

Filled name field with 'Marcus Thompson' on #name
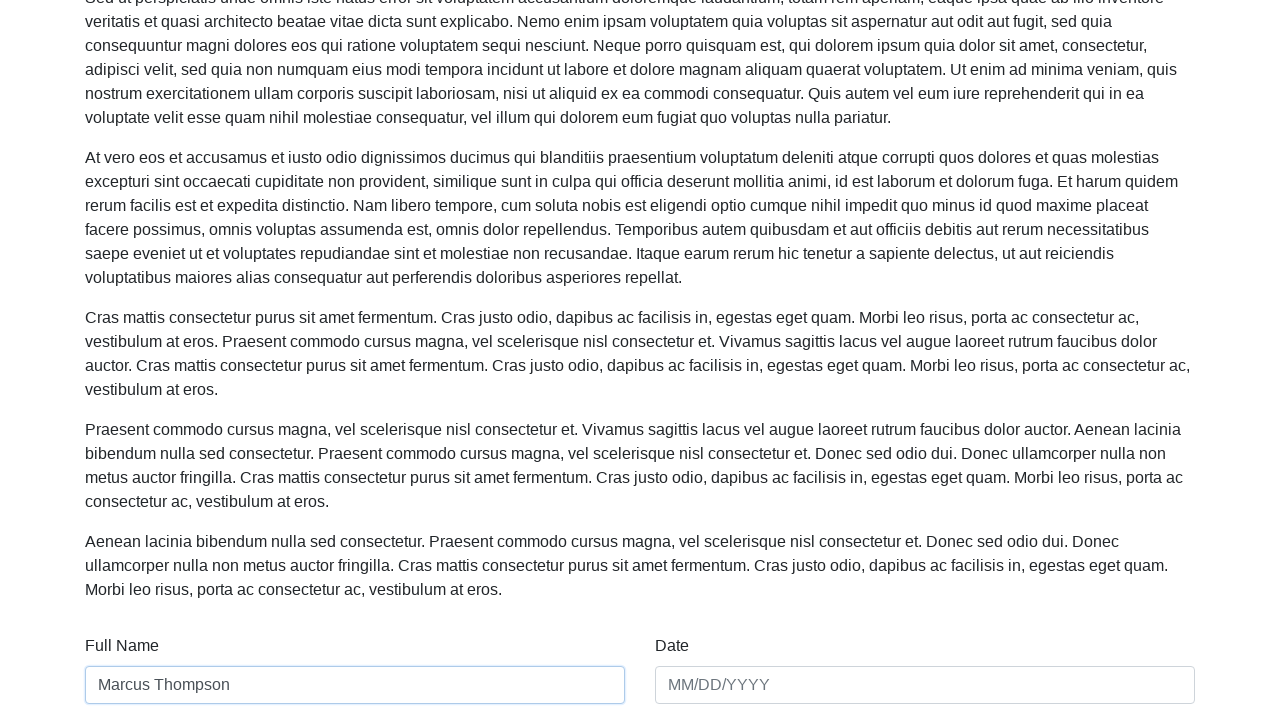

Filled date field with '03/15/2024' on #date
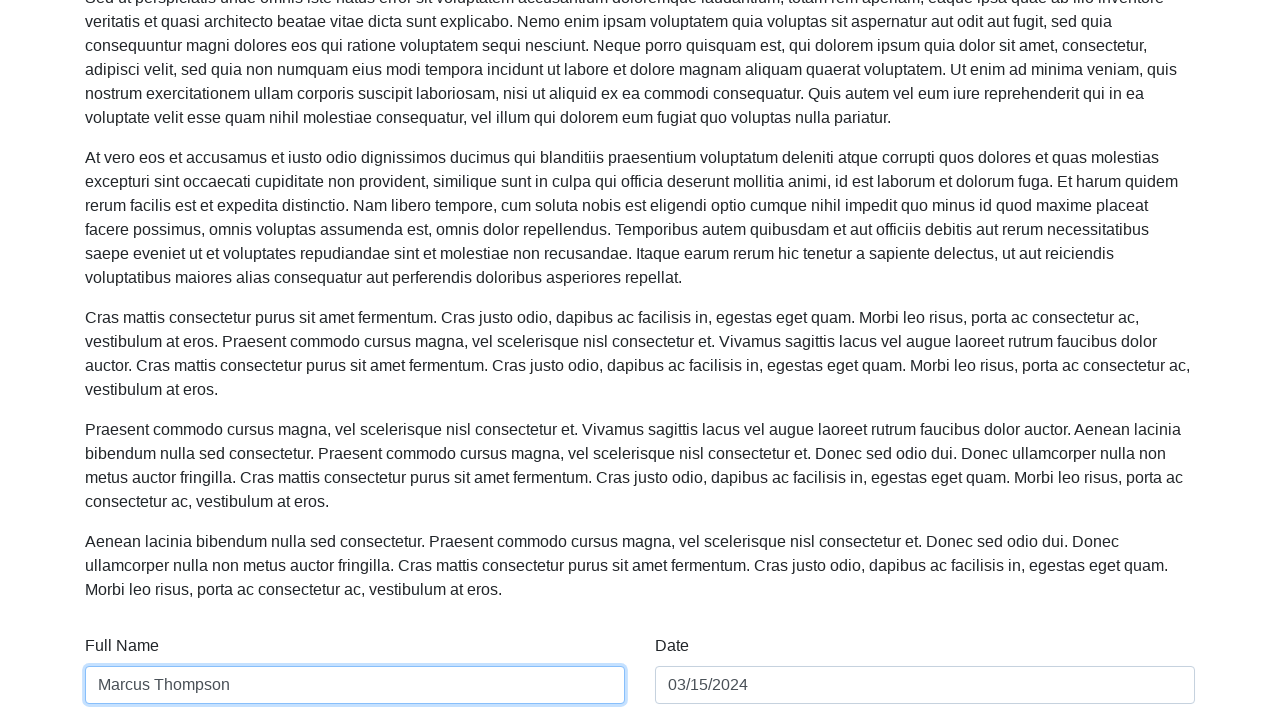

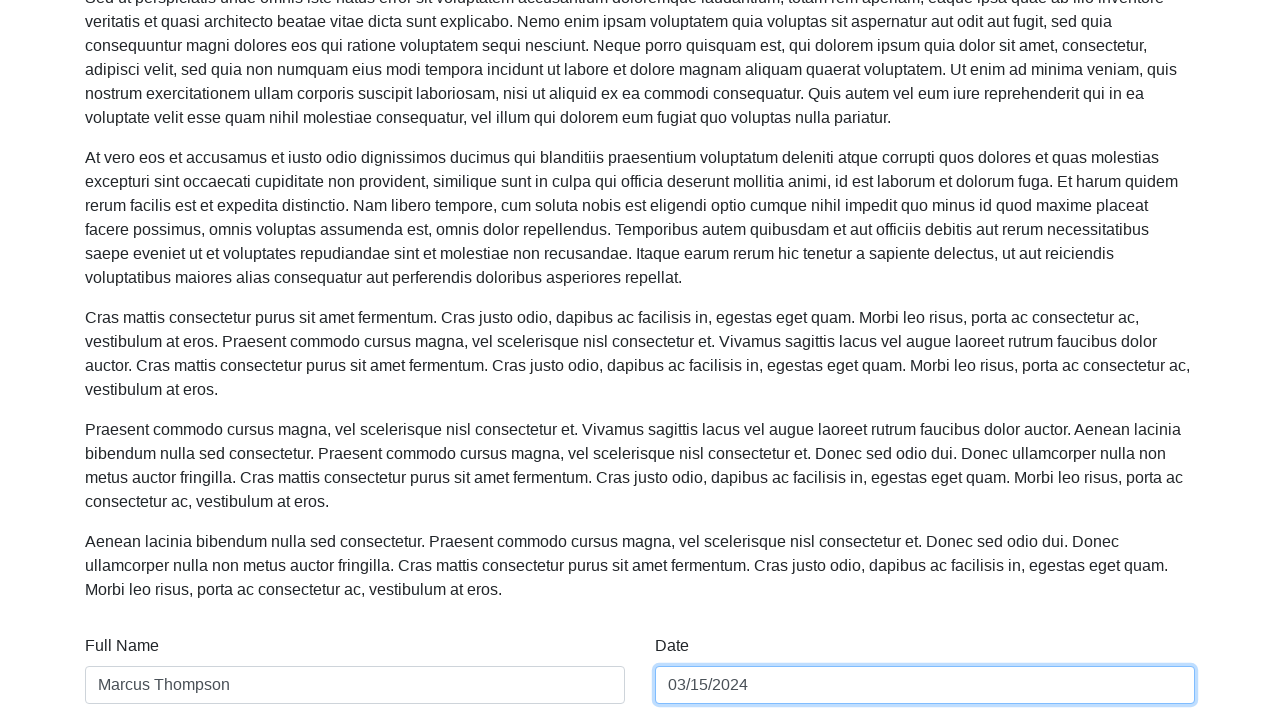